Tests opting out of A/B tests by adding an opt-out cookie before visiting the A/B test page, then navigating to verify the opt-out is in effect.

Starting URL: http://the-internet.herokuapp.com

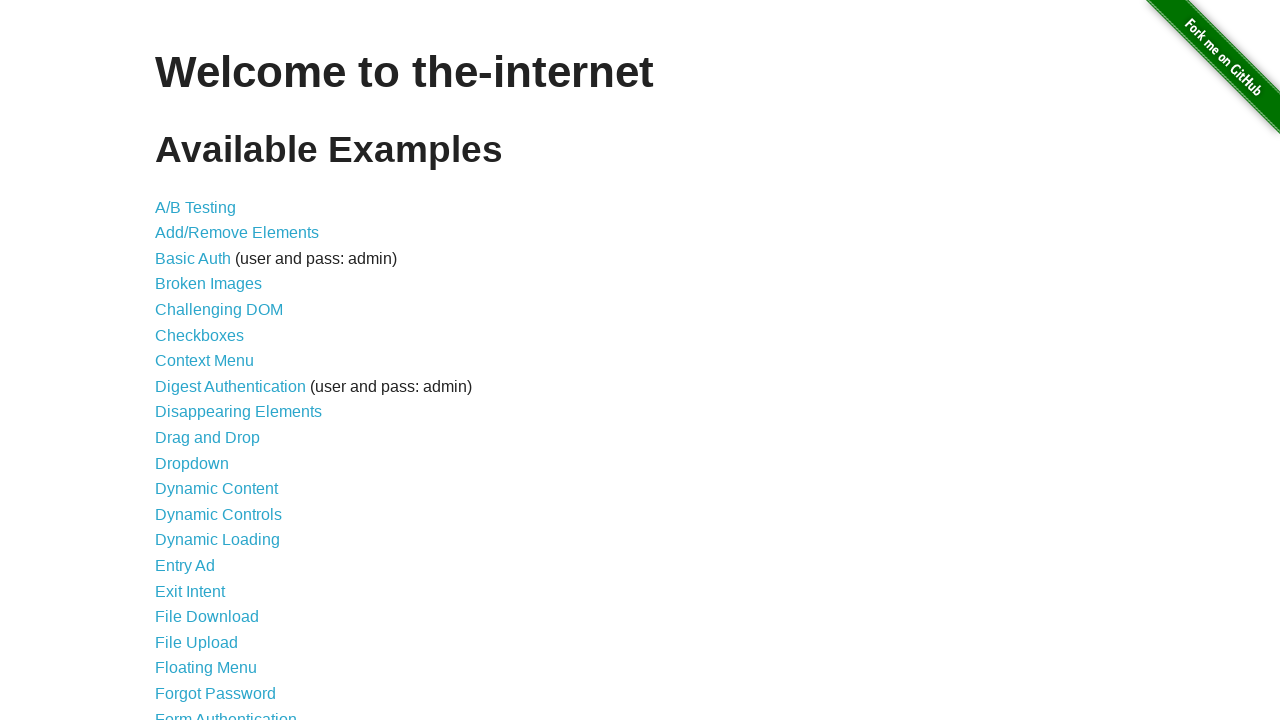

Added optimizelyOptOut cookie to opt out of A/B tests
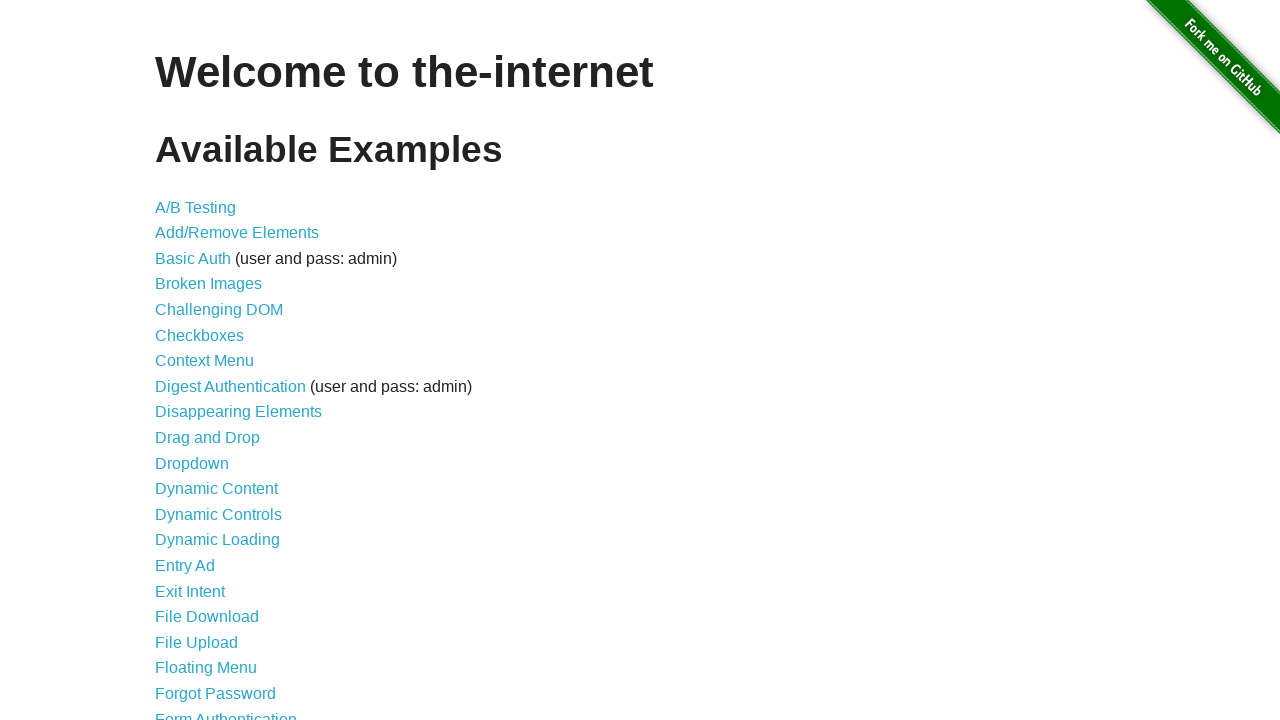

Navigated to A/B test page
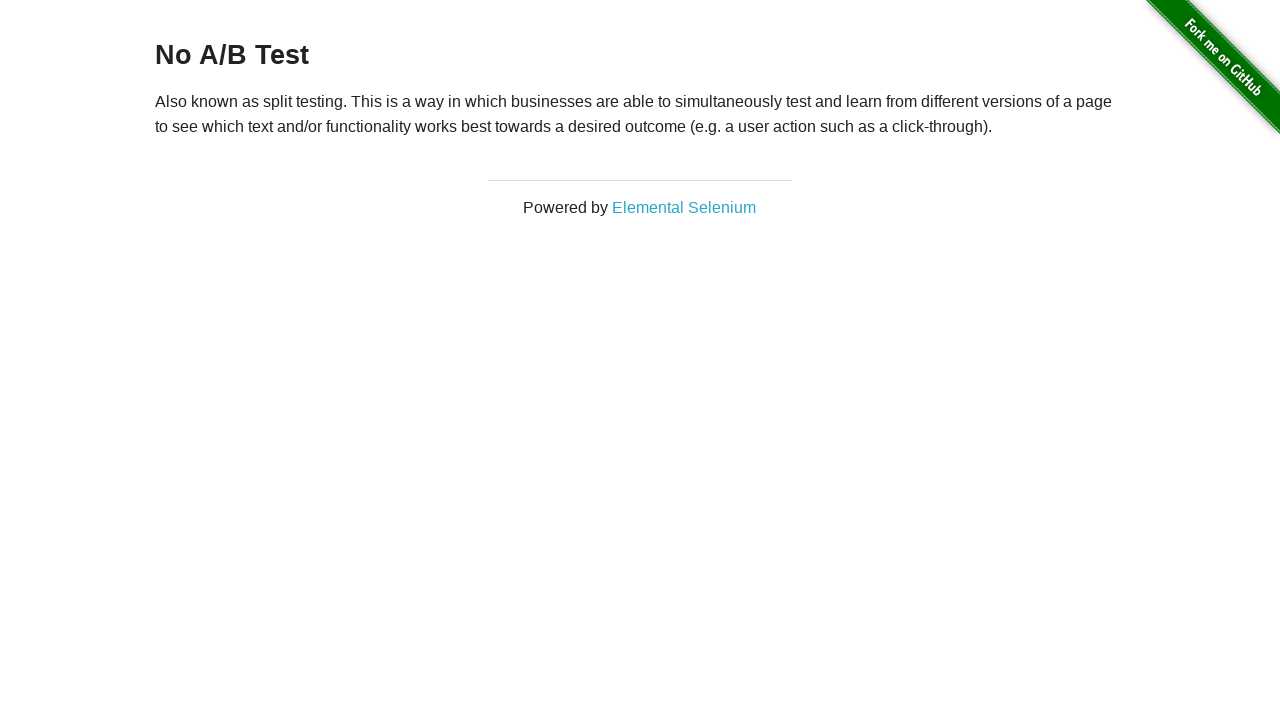

Retrieved heading text from A/B test page
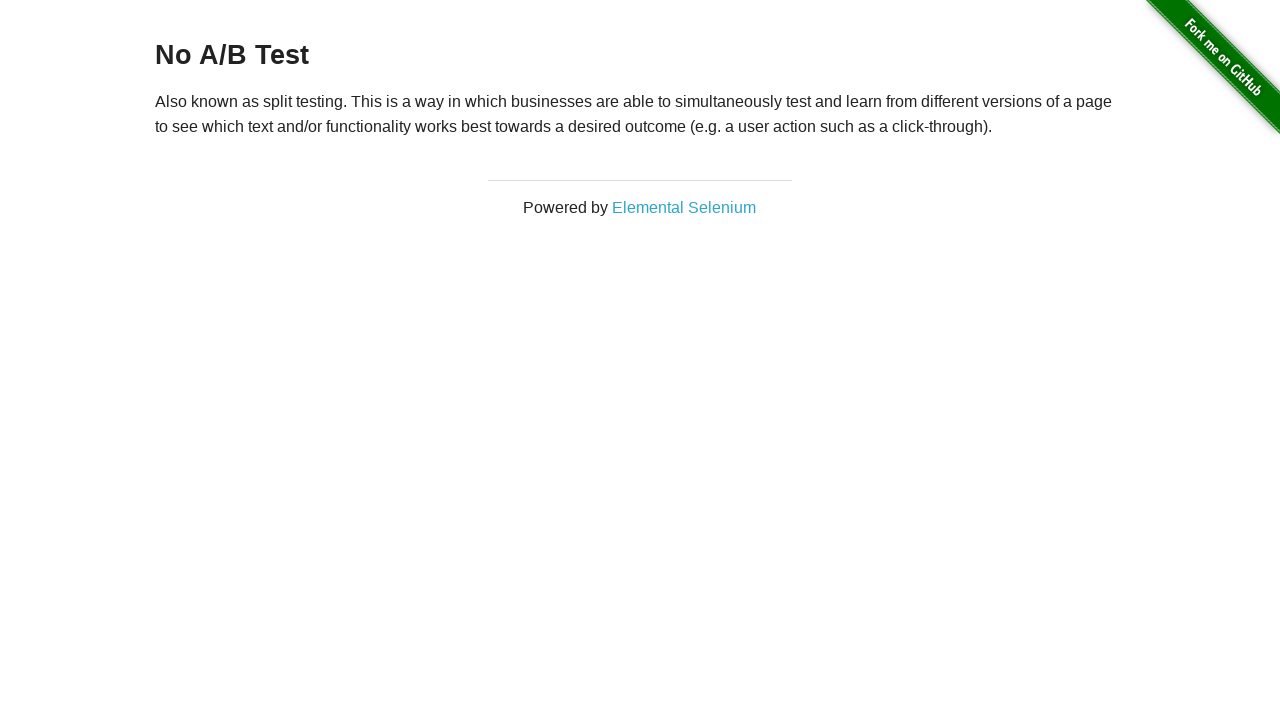

Verified heading displays 'No A/B Test' confirming opt-out is in effect
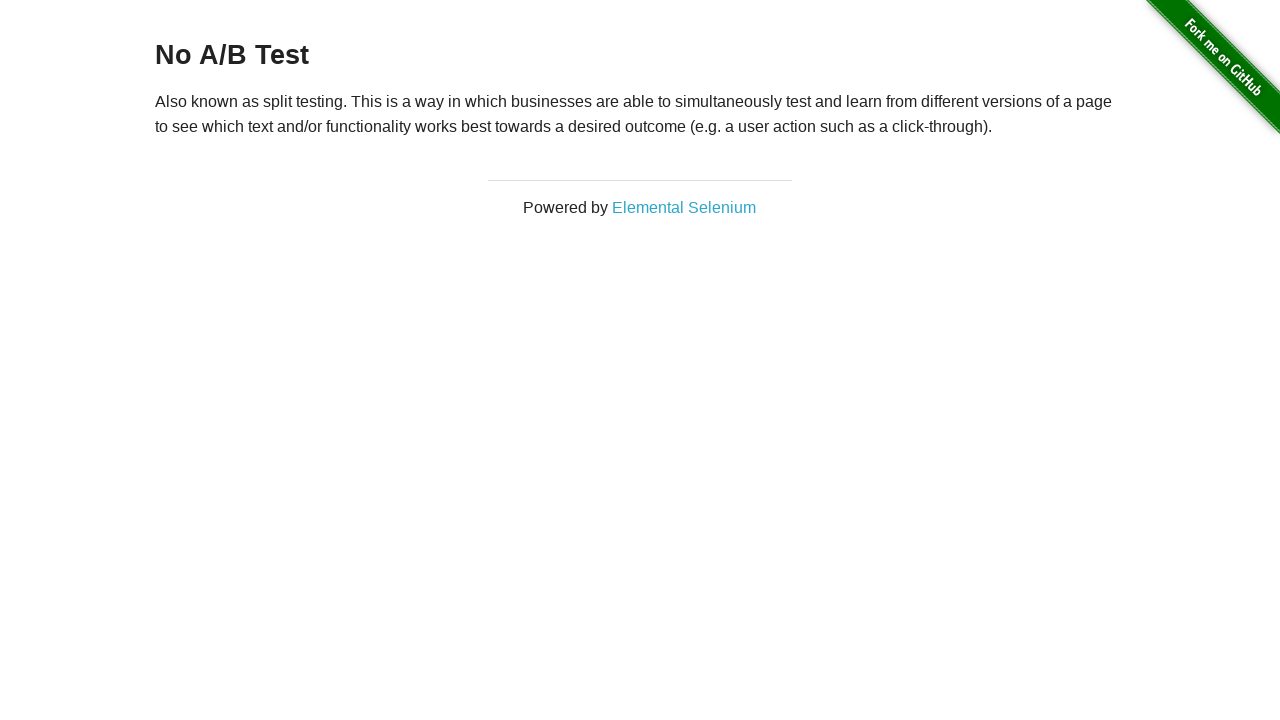

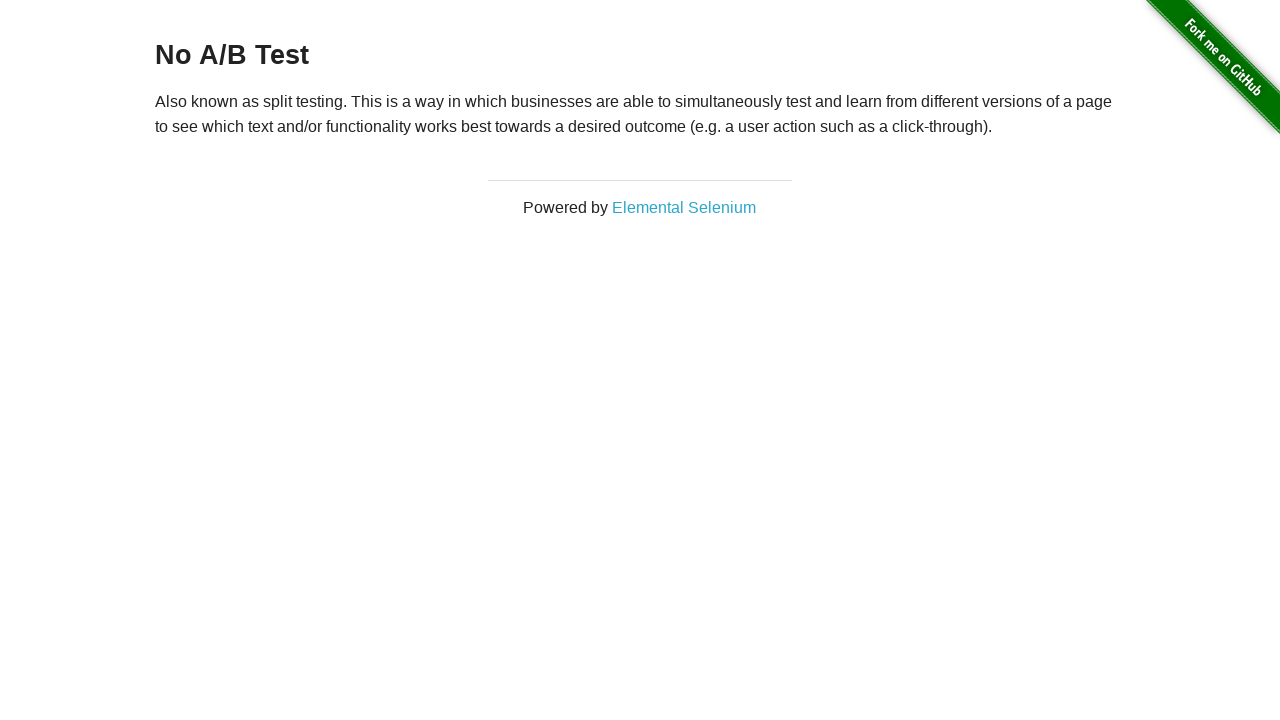